Tests iframe handling by navigating to a frames demo page, clicking a tab to switch to nested iframes view, then switching between nested iframes and filling a text input field

Starting URL: https://demo.automationtesting.in/Frames.html

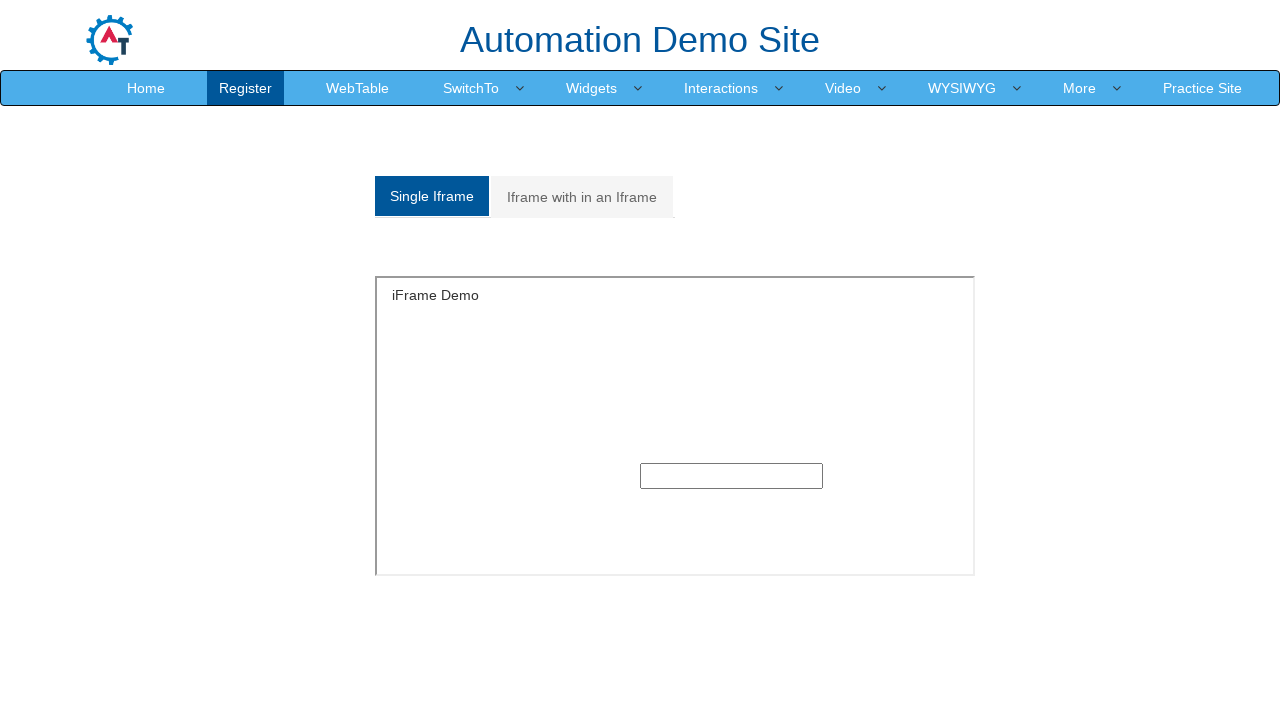

Clicked the second tab to switch to nested iframes view at (582, 197) on (//a[@class='analystic'])[2]
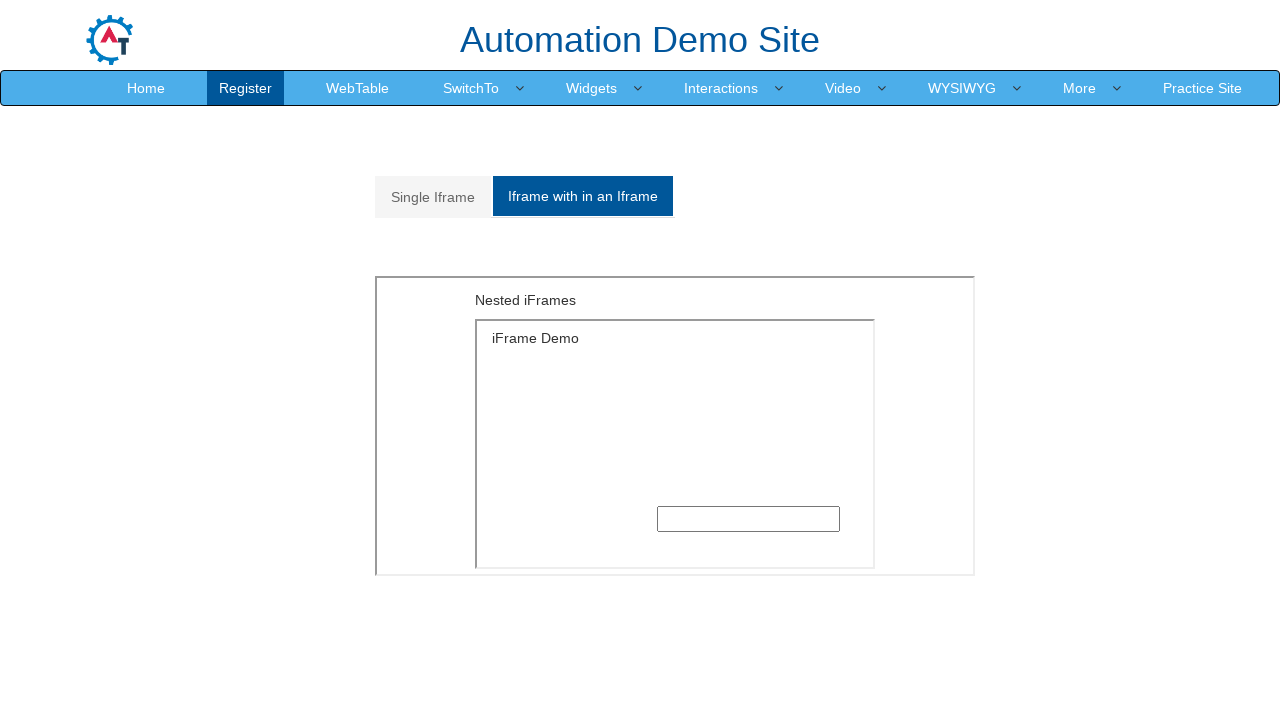

Waited for iframe content to load
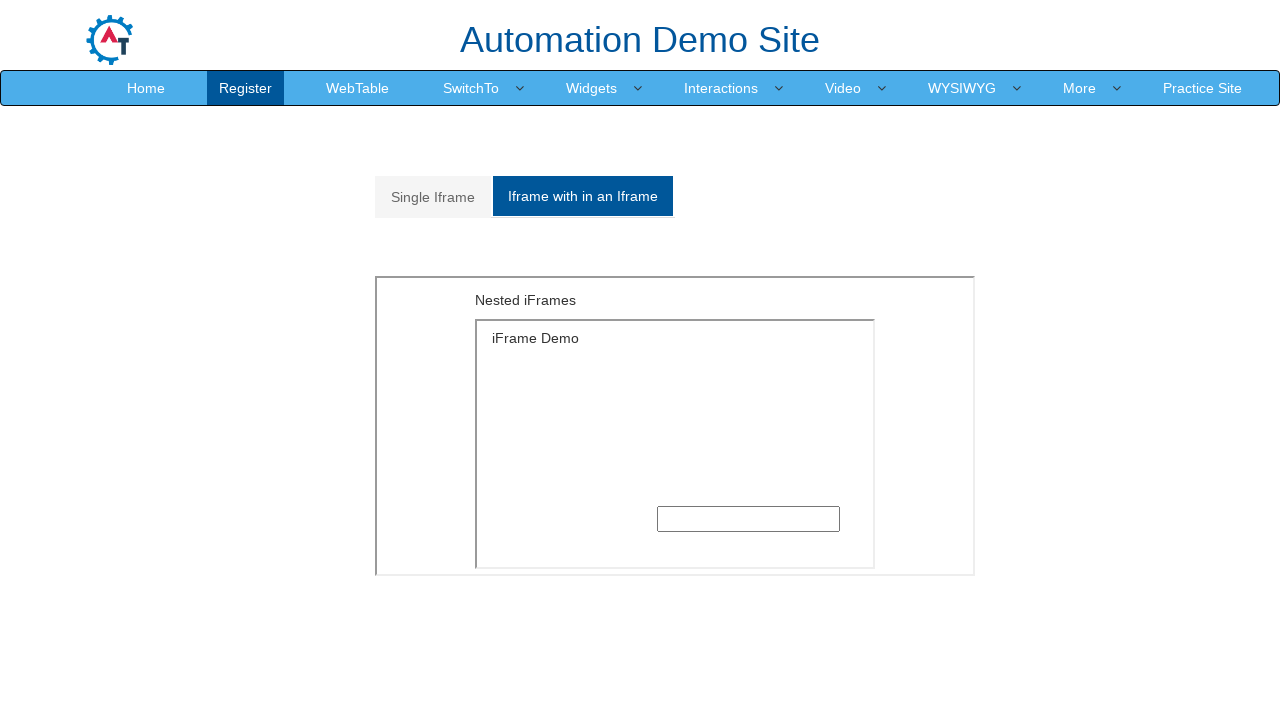

Switched to the first iframe (second iframe element)
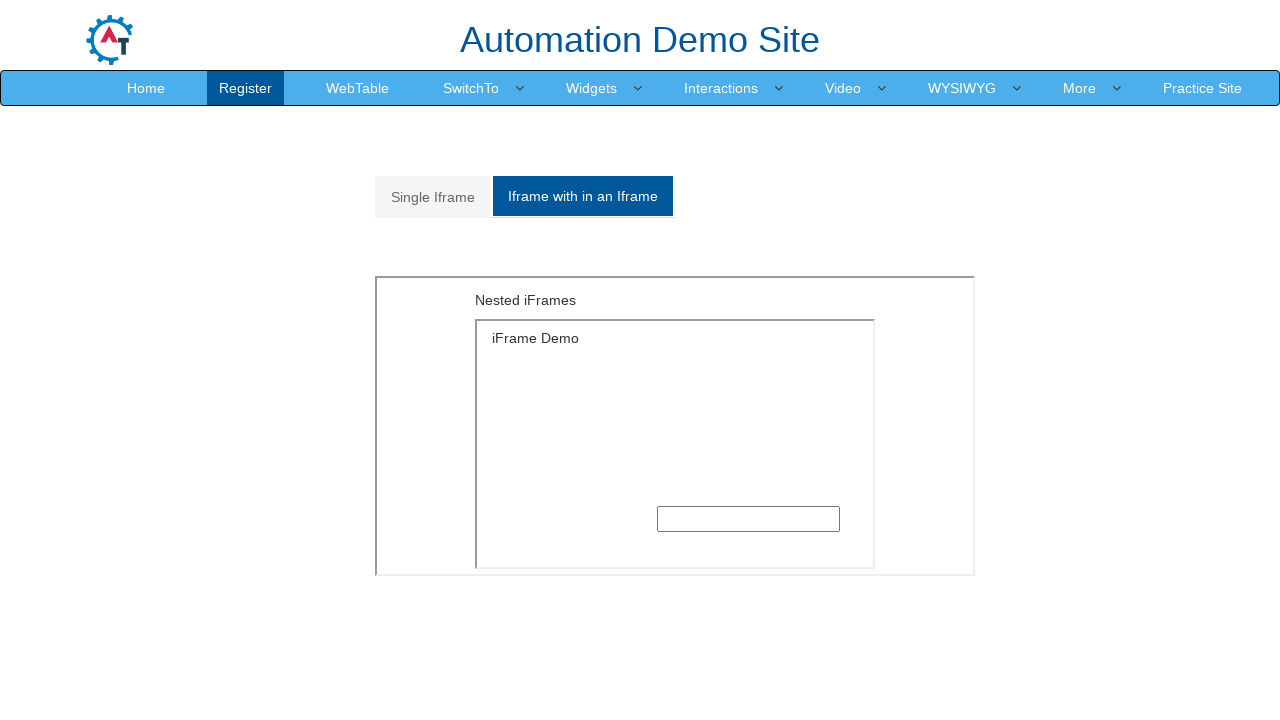

Nested iFrames heading loaded in first iframe
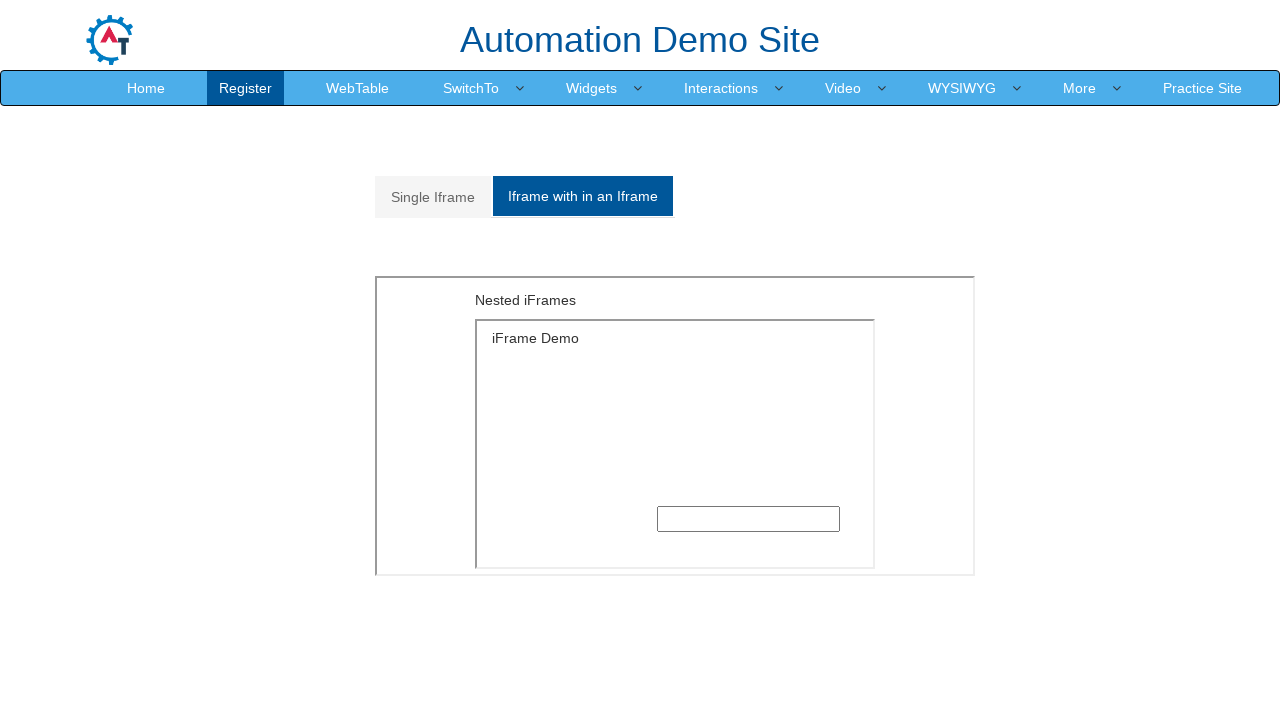

Switched to nested iframe inside the first iframe
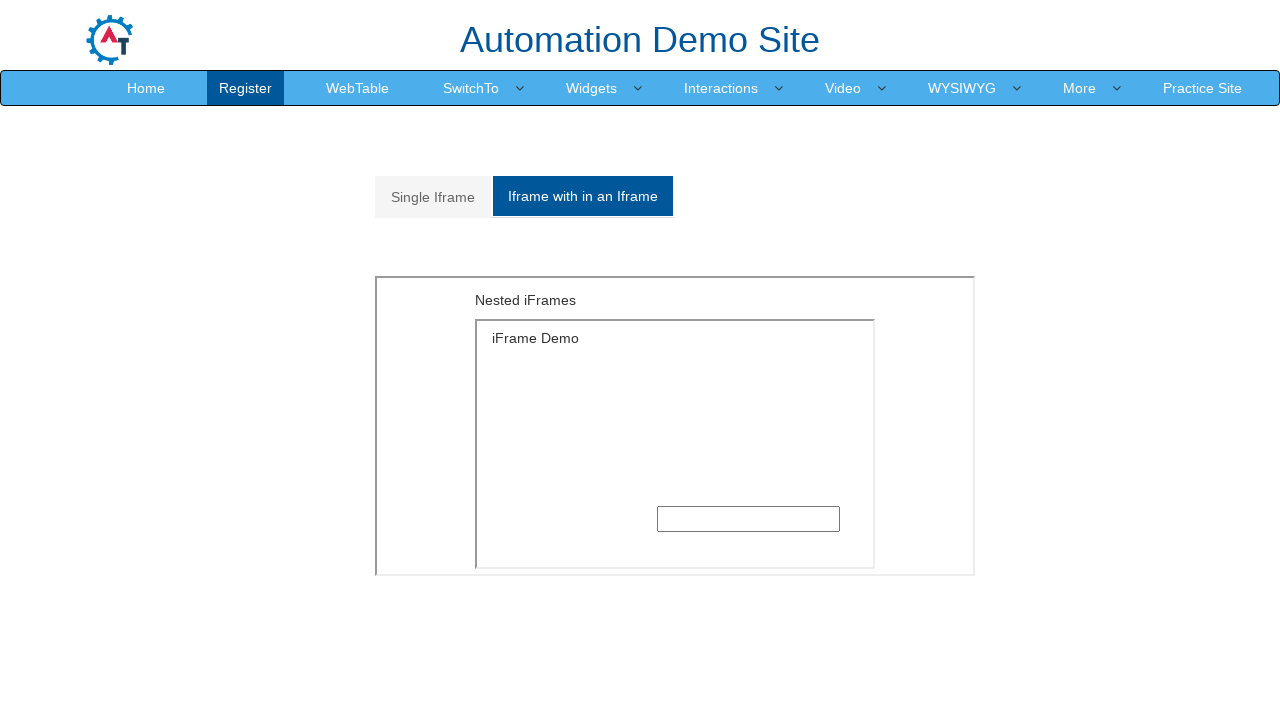

iFrame Demo heading loaded in nested iframe
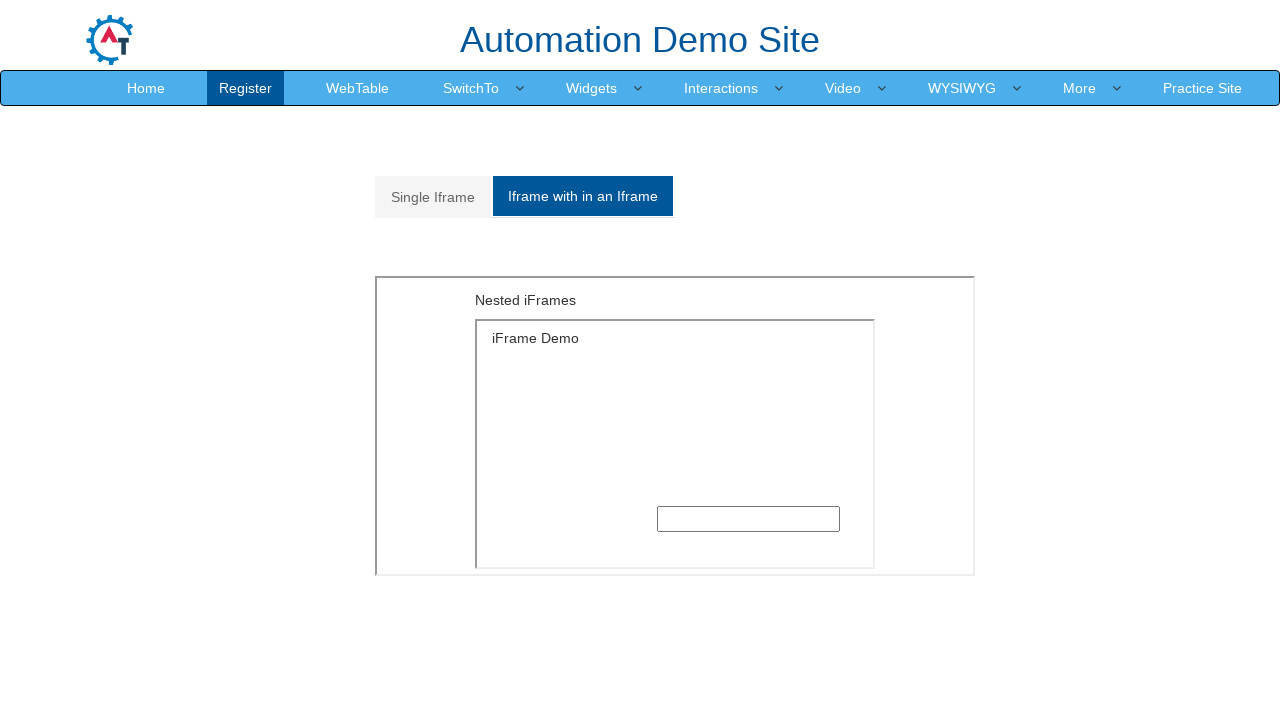

Filled text input field with '123456' in nested iframe on iframe >> nth=1 >> internal:control=enter-frame >> iframe >> nth=0 >> internal:c
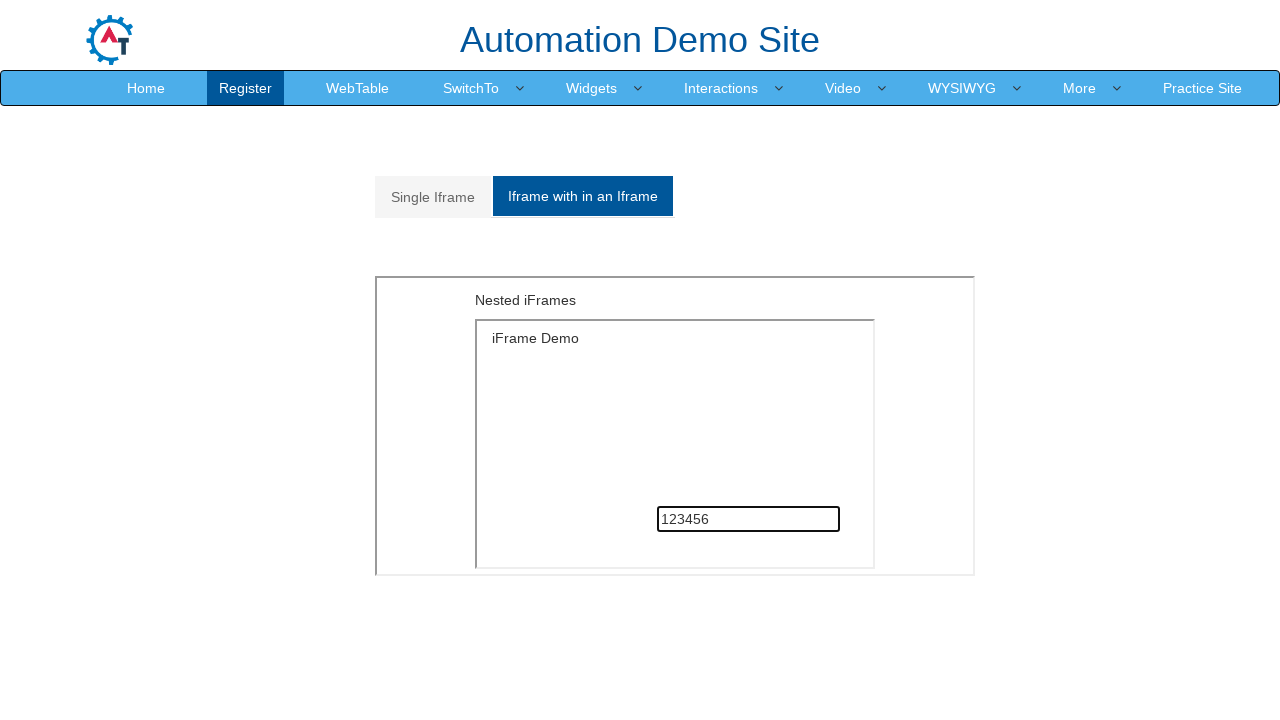

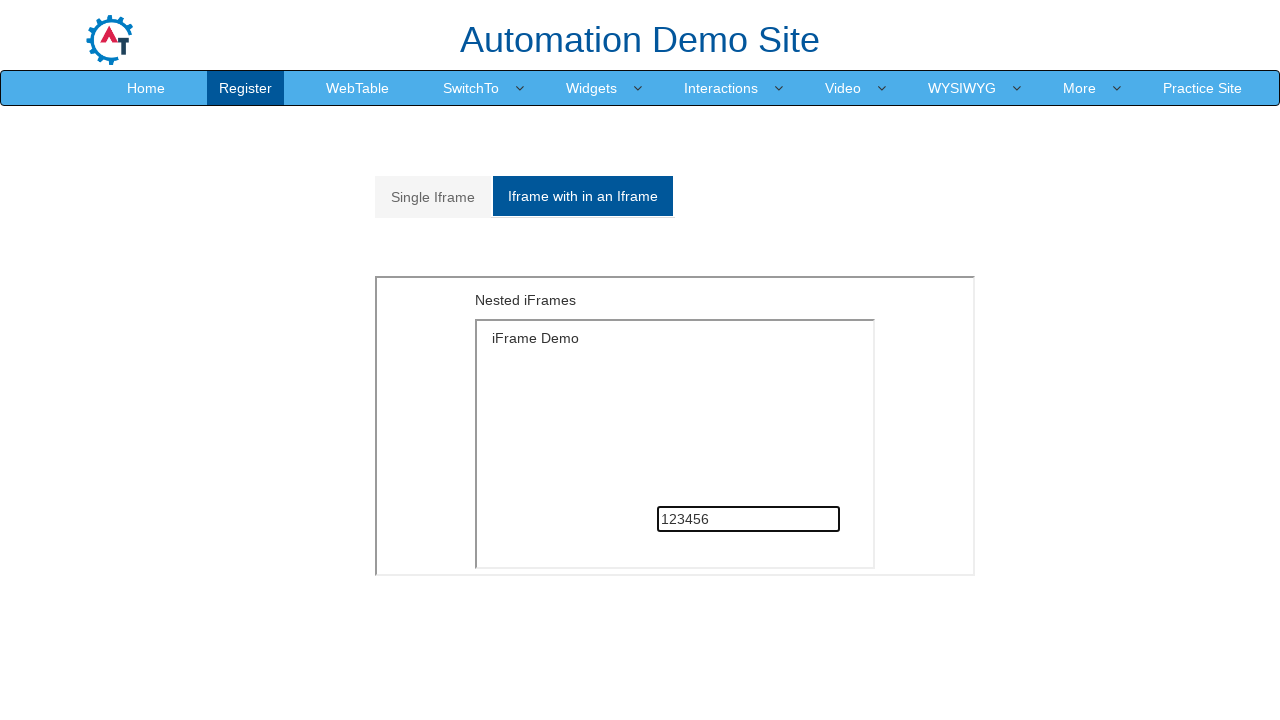